Tests alert handling functionality by triggering confirmation alerts and verifying the alert text, then accepting and dismissing alerts

Starting URL: https://demoqa.com/alerts

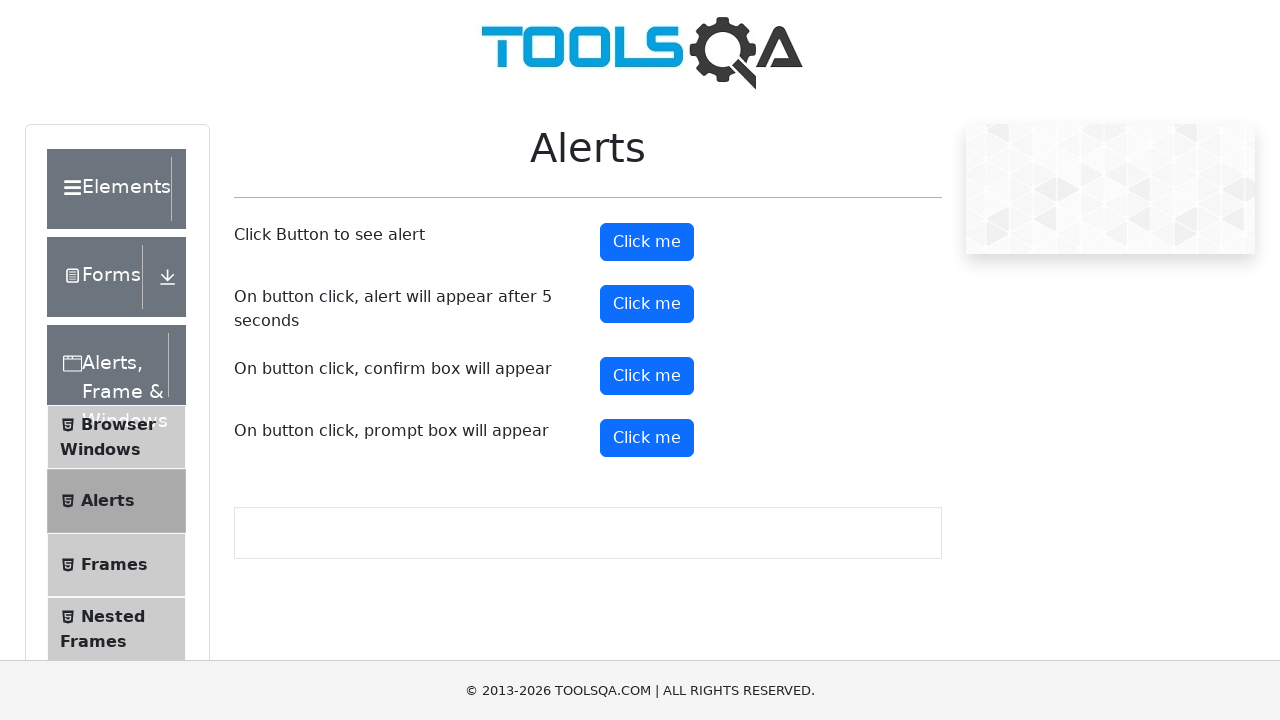

Clicked confirm button to trigger first alert at (647, 376) on #confirmButton
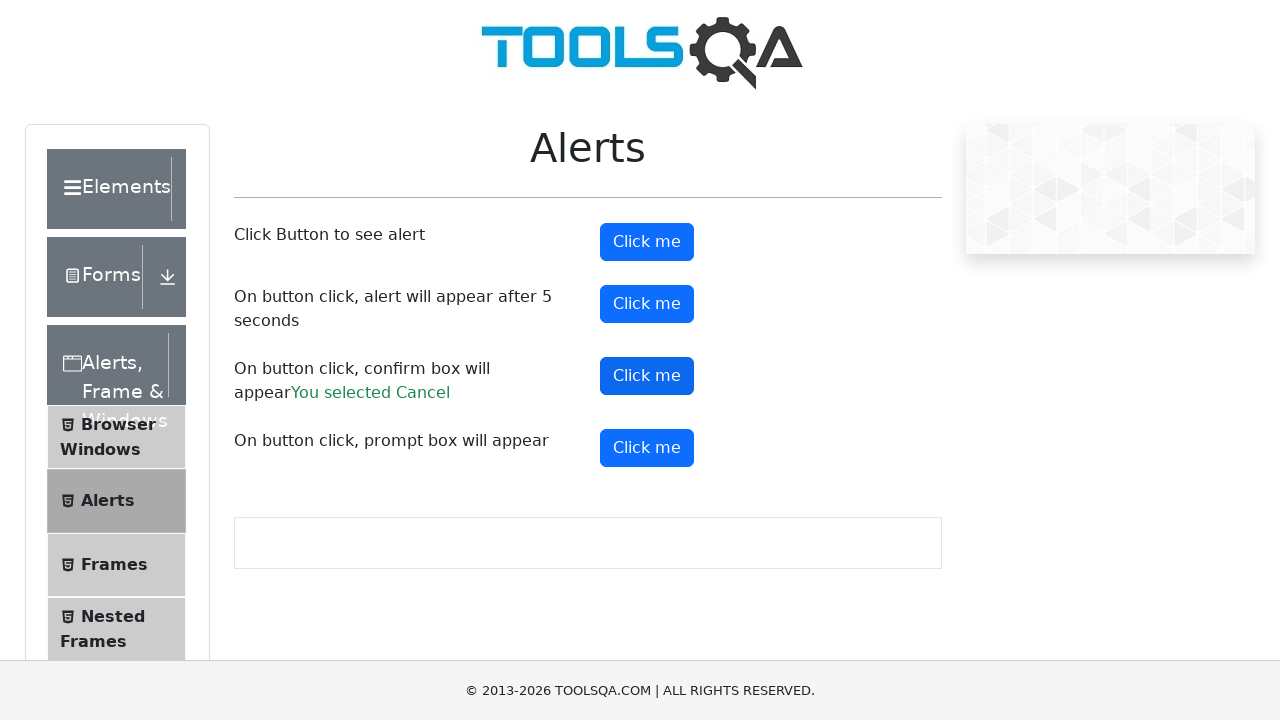

Set up dialog handler to verify alert text 'Do you confirm action?' and accept it
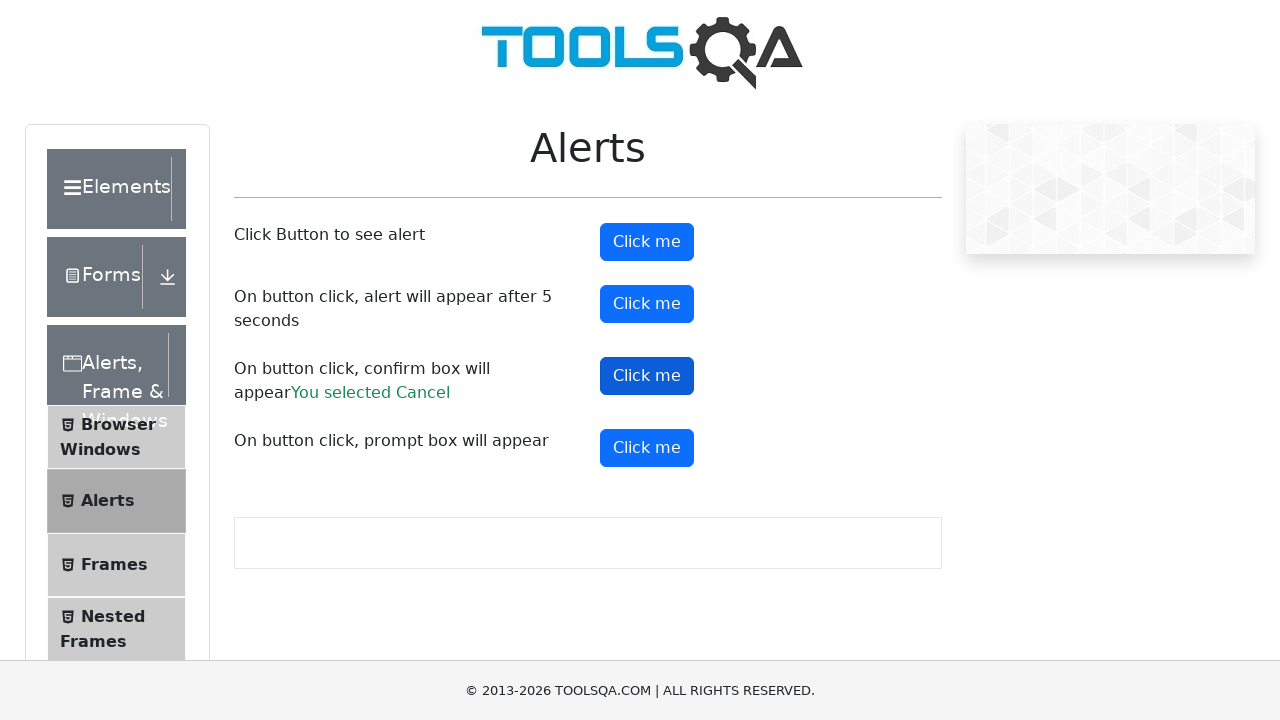

Clicked confirm button to trigger second alert at (647, 376) on #confirmButton
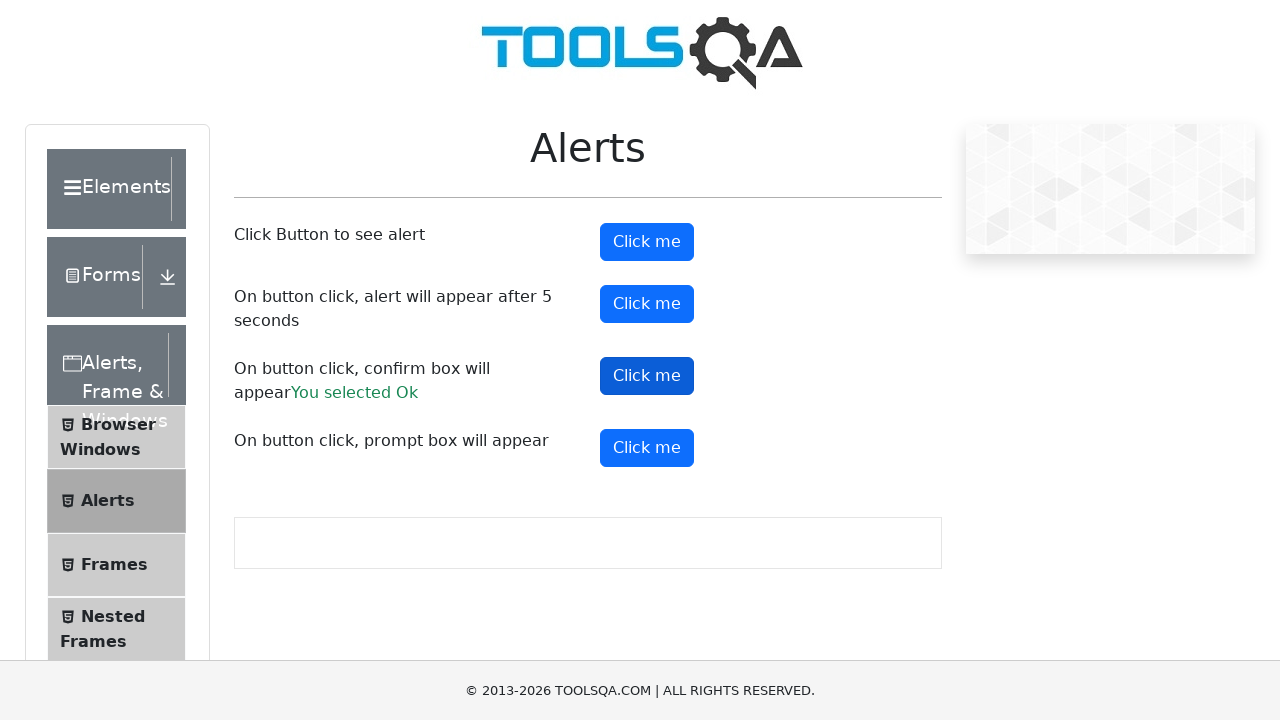

Set up dialog handler to dismiss the second alert
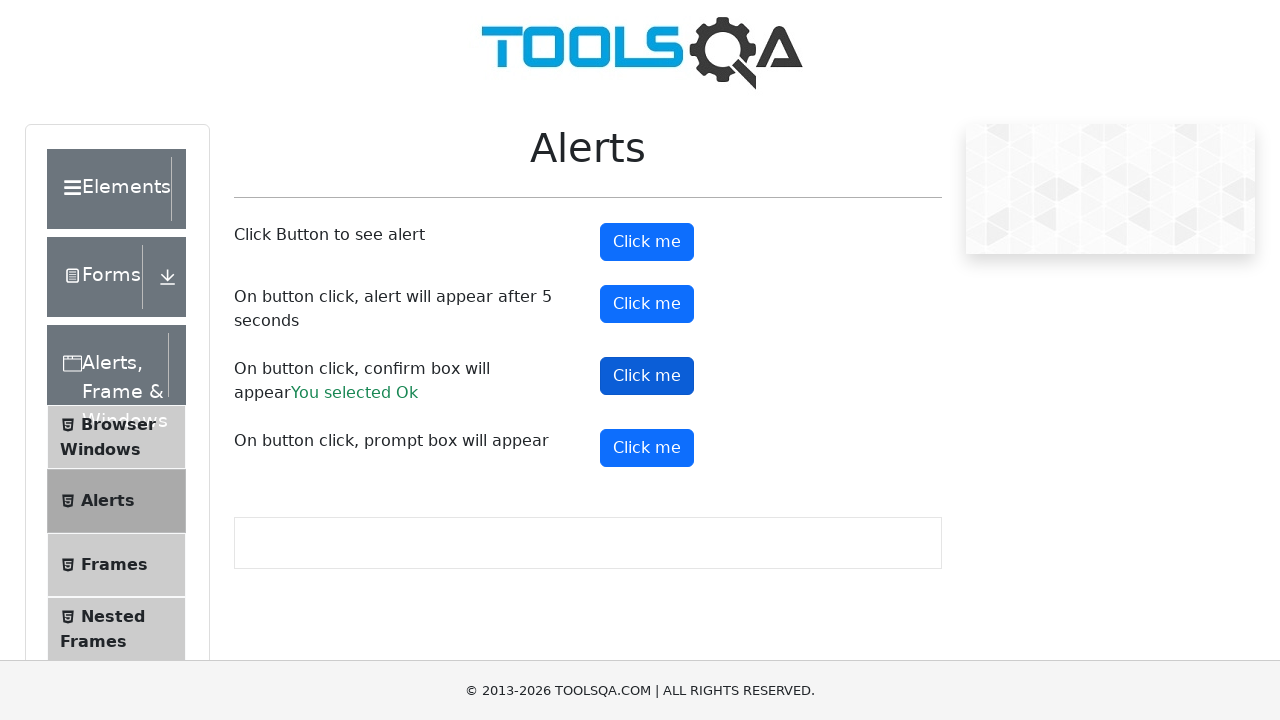

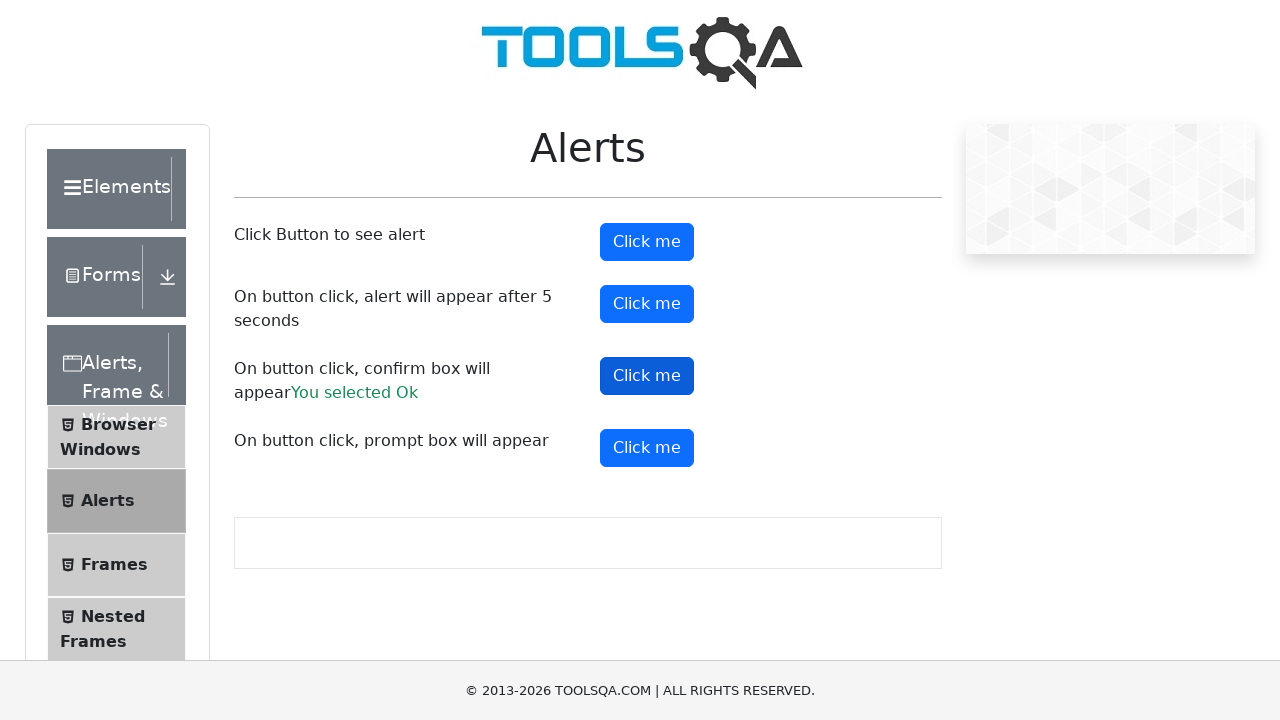